Tests various JavaScript alert interactions including simple alerts, confirmation dialogs with OK/Cancel, and prompt alerts with text input

Starting URL: http://demo.automationtesting.in/Alerts.html

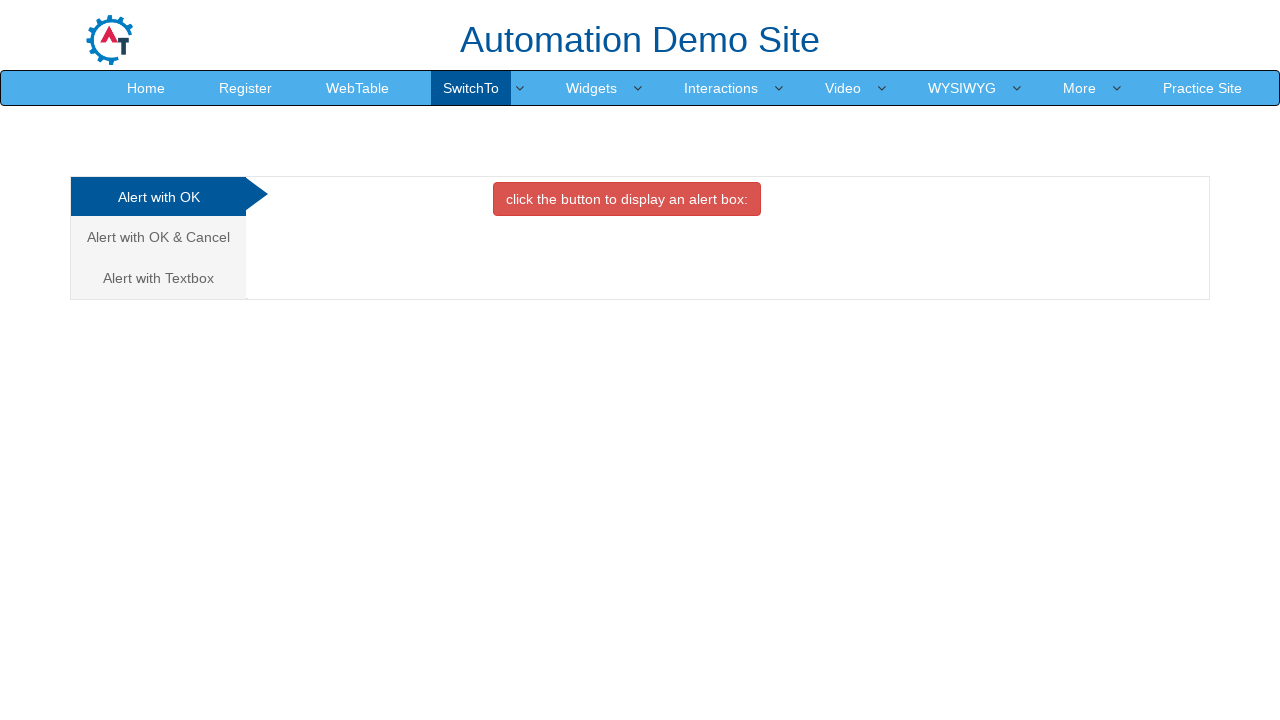

Clicked button to trigger simple alert (OK button) at (627, 199) on button.btn.btn-danger
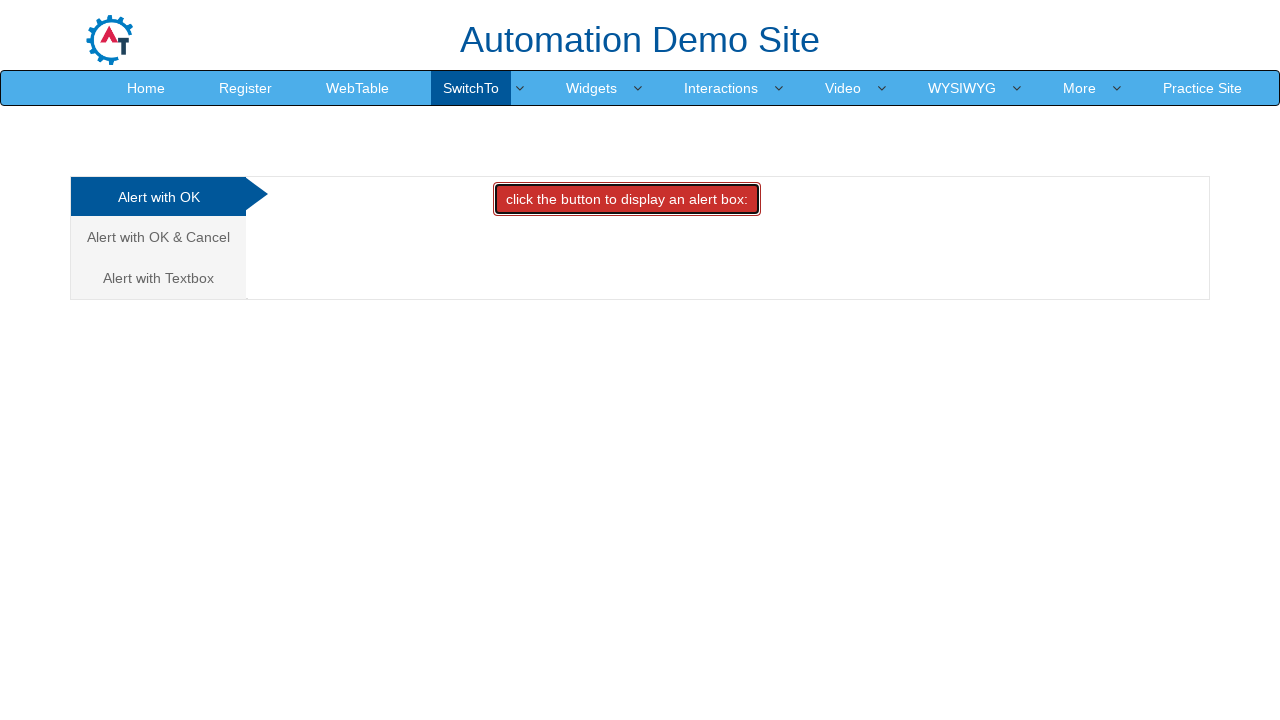

Accepted simple alert dialog
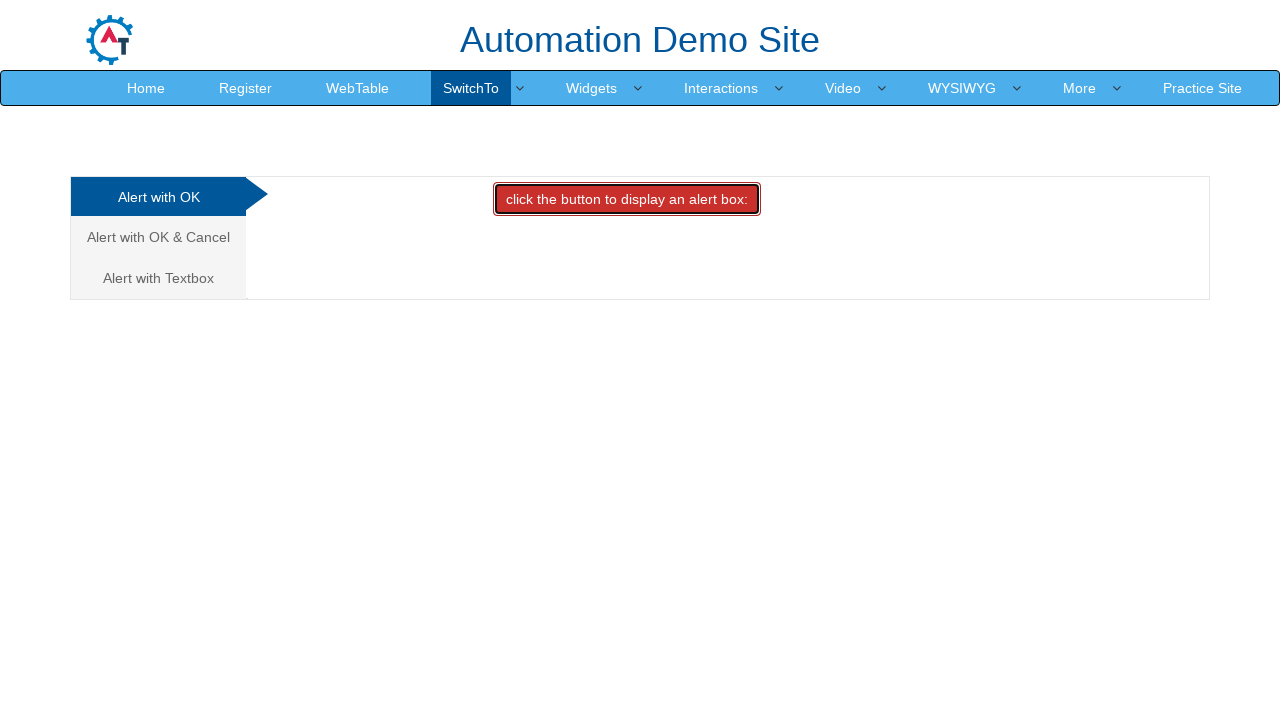

Navigated to 'Alert with OK & Cancel' tab at (158, 237) on xpath=.//div[@class='container center']//li/a[contains(text(), 'Alert with OK & 
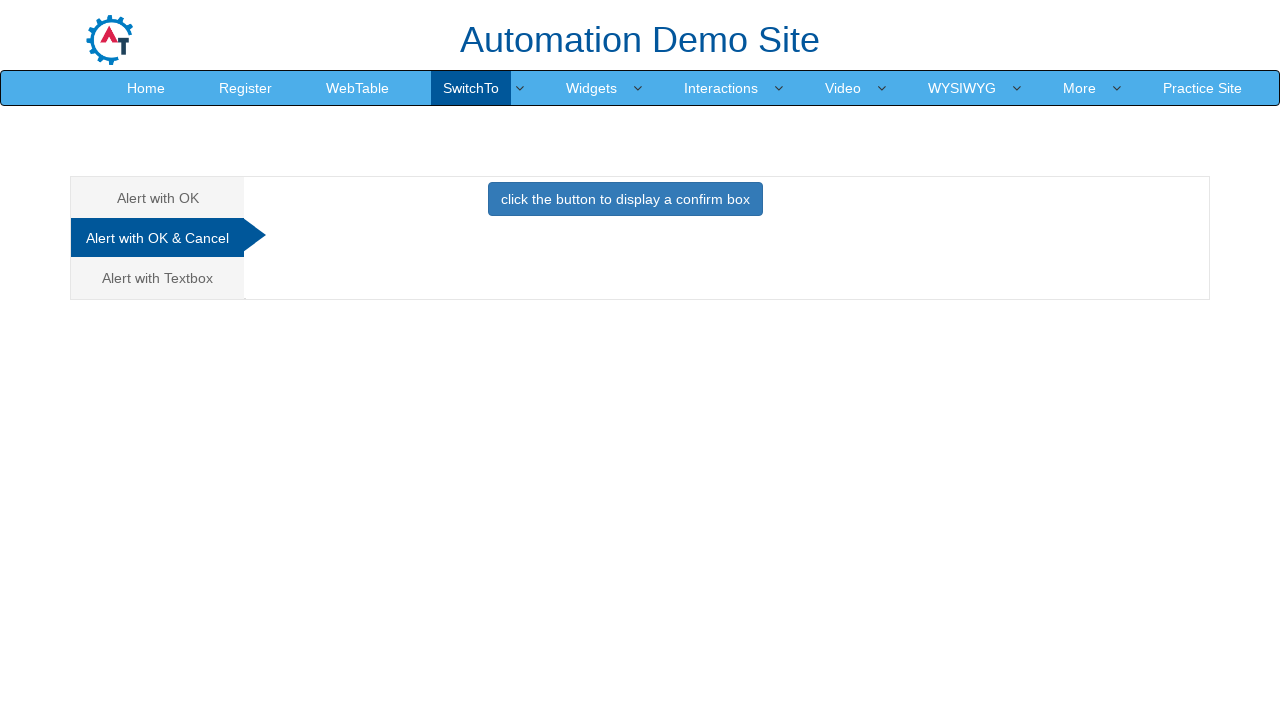

Clicked button to trigger confirmation dialog (OK & Cancel) at (625, 199) on button.btn.btn-primary
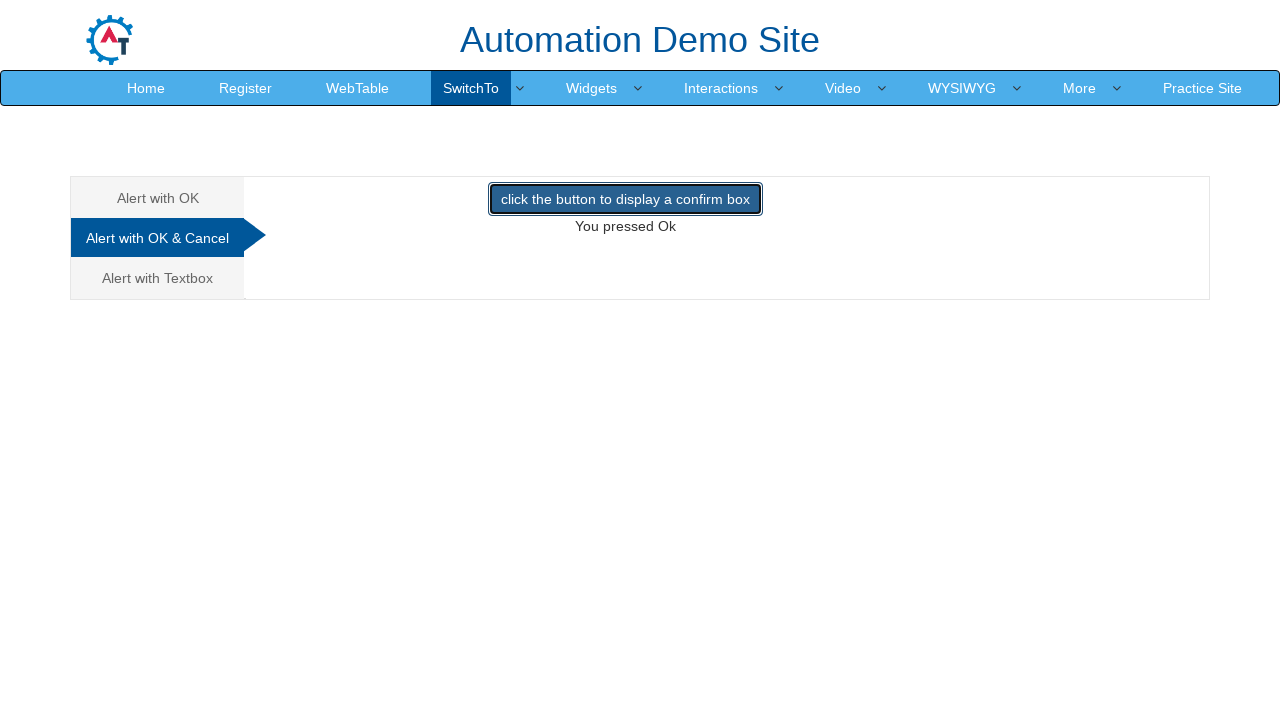

Accepted confirmation dialog by clicking OK
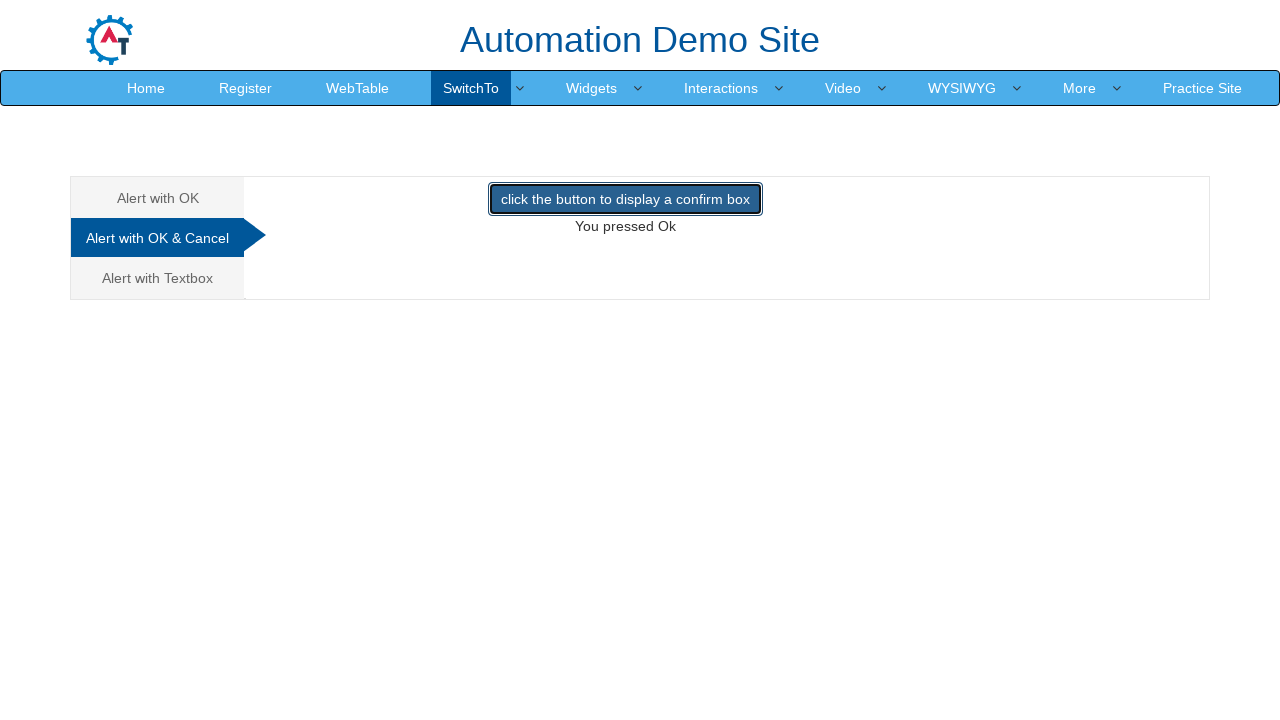

Clicked button to trigger confirmation dialog again at (625, 199) on button.btn.btn-primary
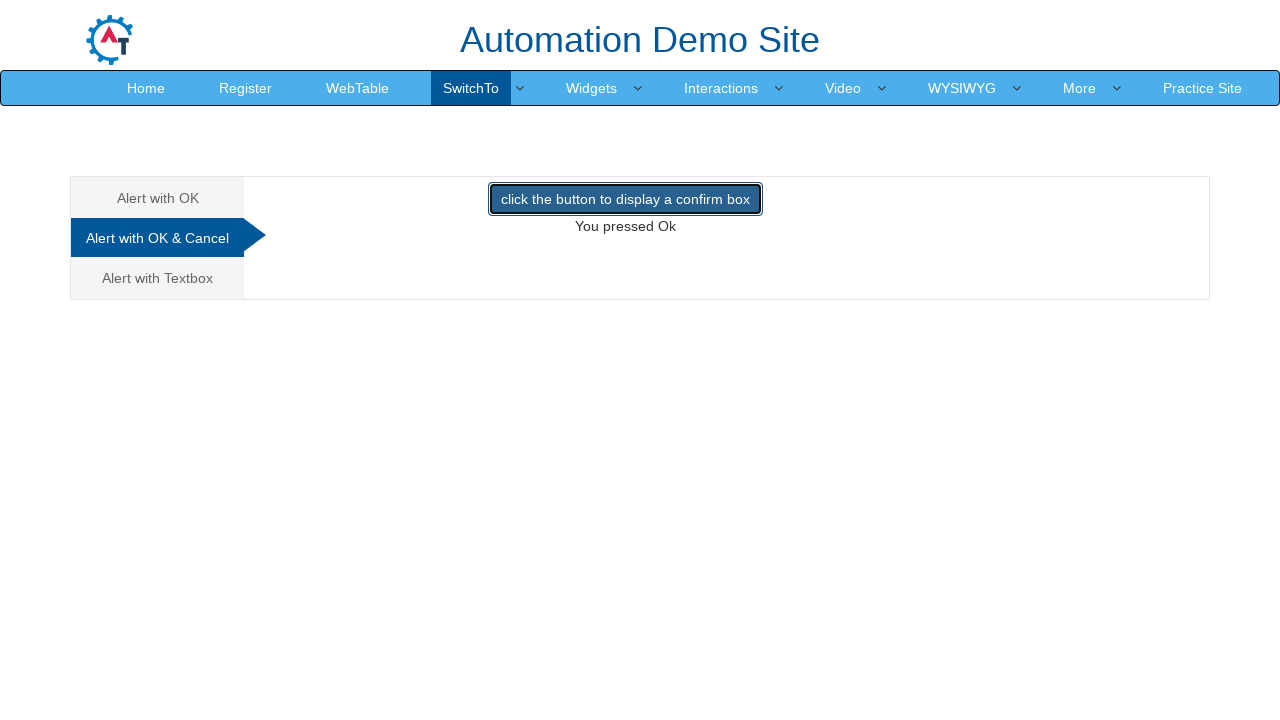

Dismissed confirmation dialog by clicking Cancel
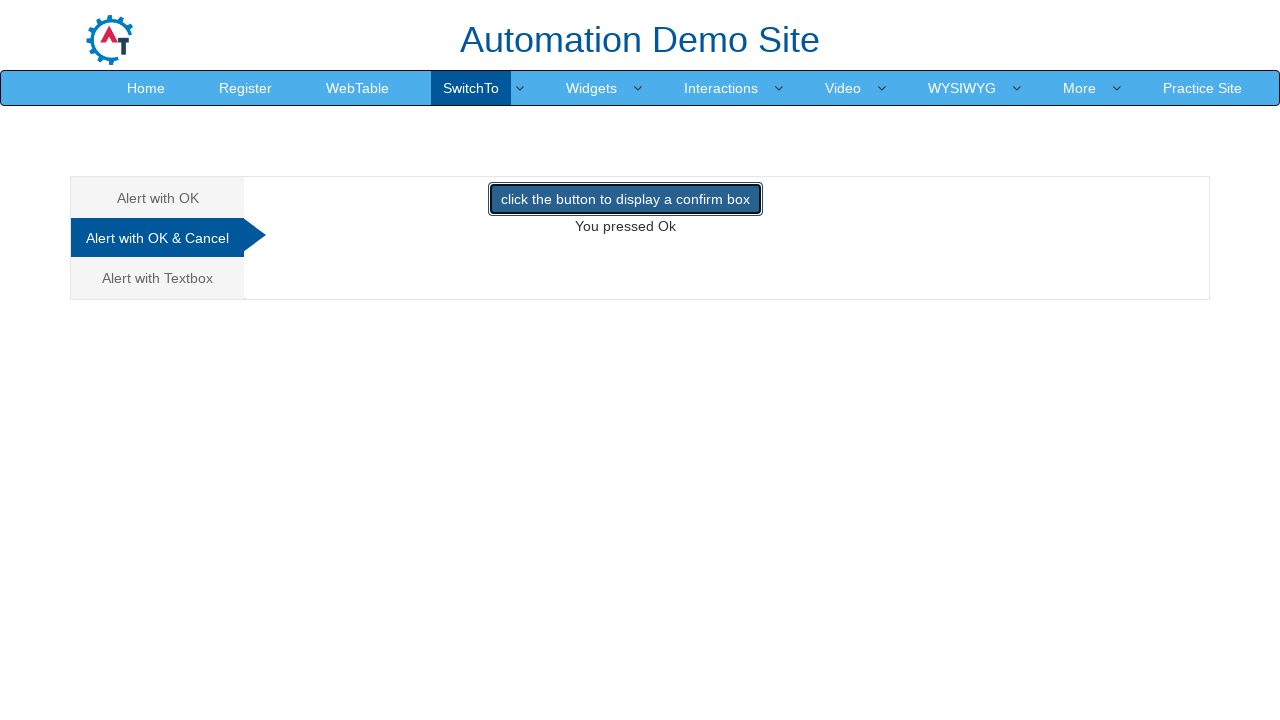

Navigated to 'Alert with Textbox' tab at (158, 278) on xpath=.//div[@class='container center']//li/a[contains(text(), 'Alert with Textb
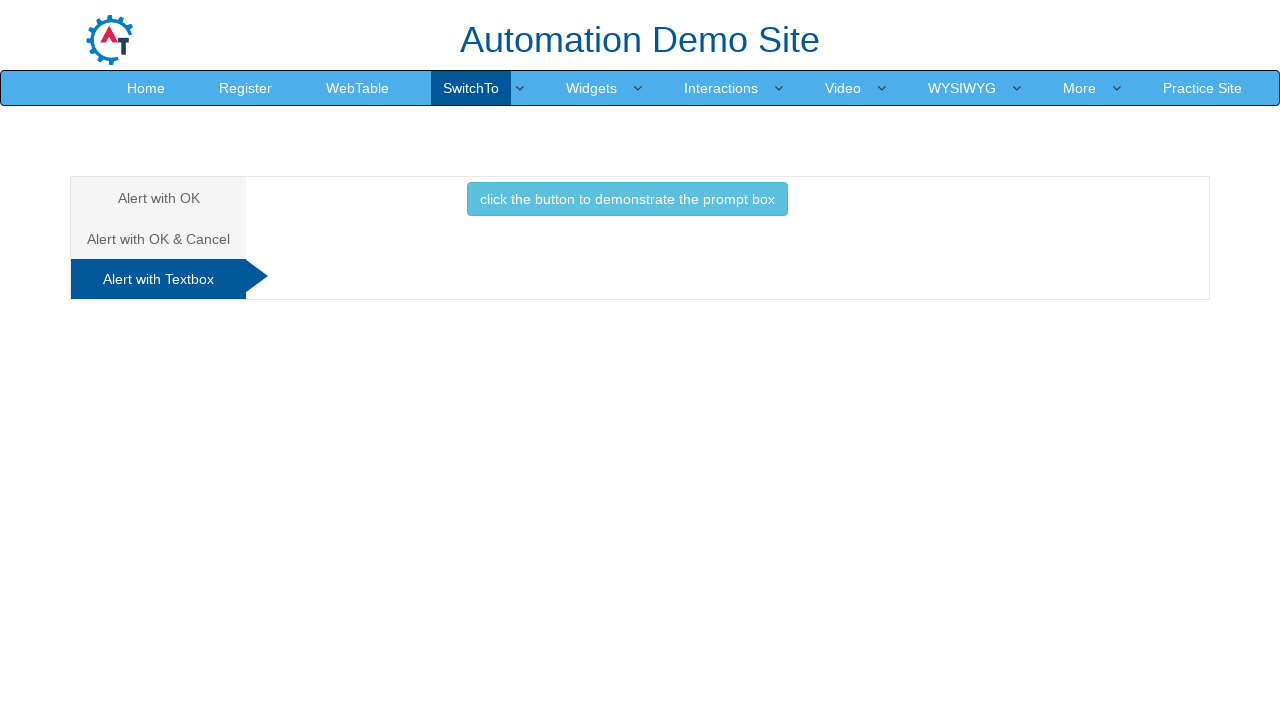

Clicked button to trigger prompt dialog with text input at (627, 199) on button.btn.btn-info
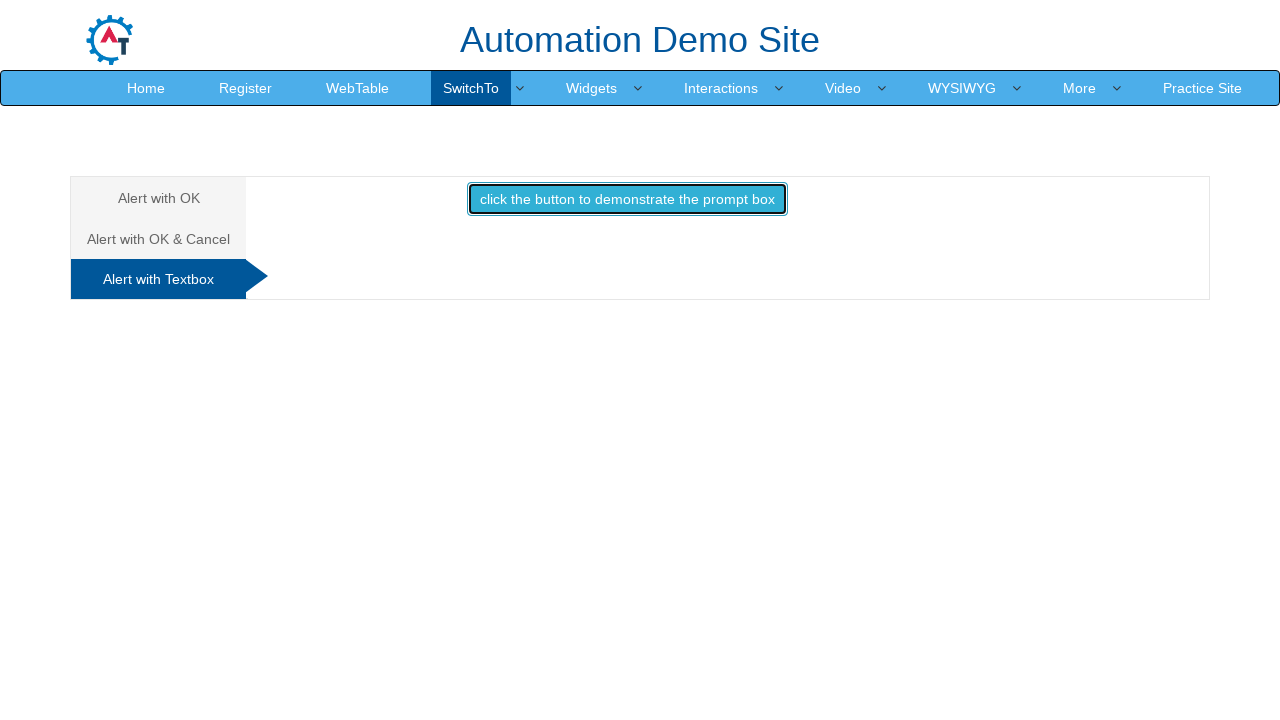

Accepted prompt dialog
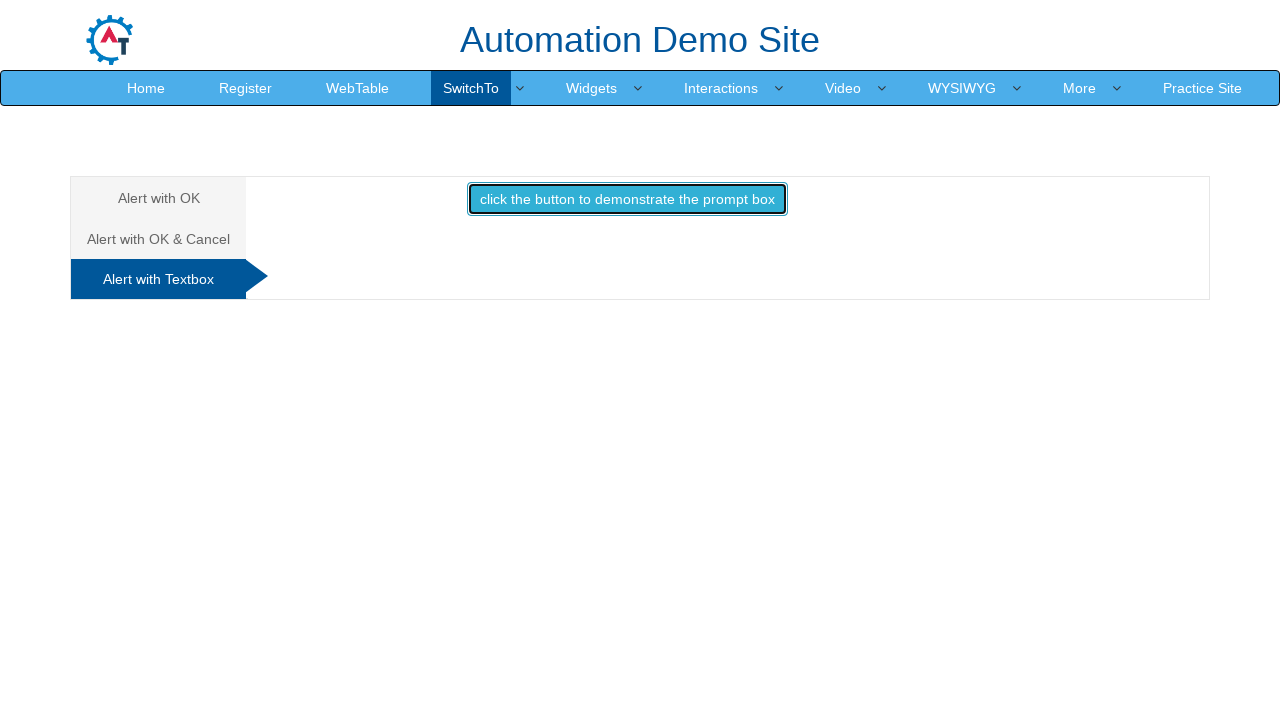

Clicked button to trigger prompt dialog again at (627, 199) on button.btn.btn-info
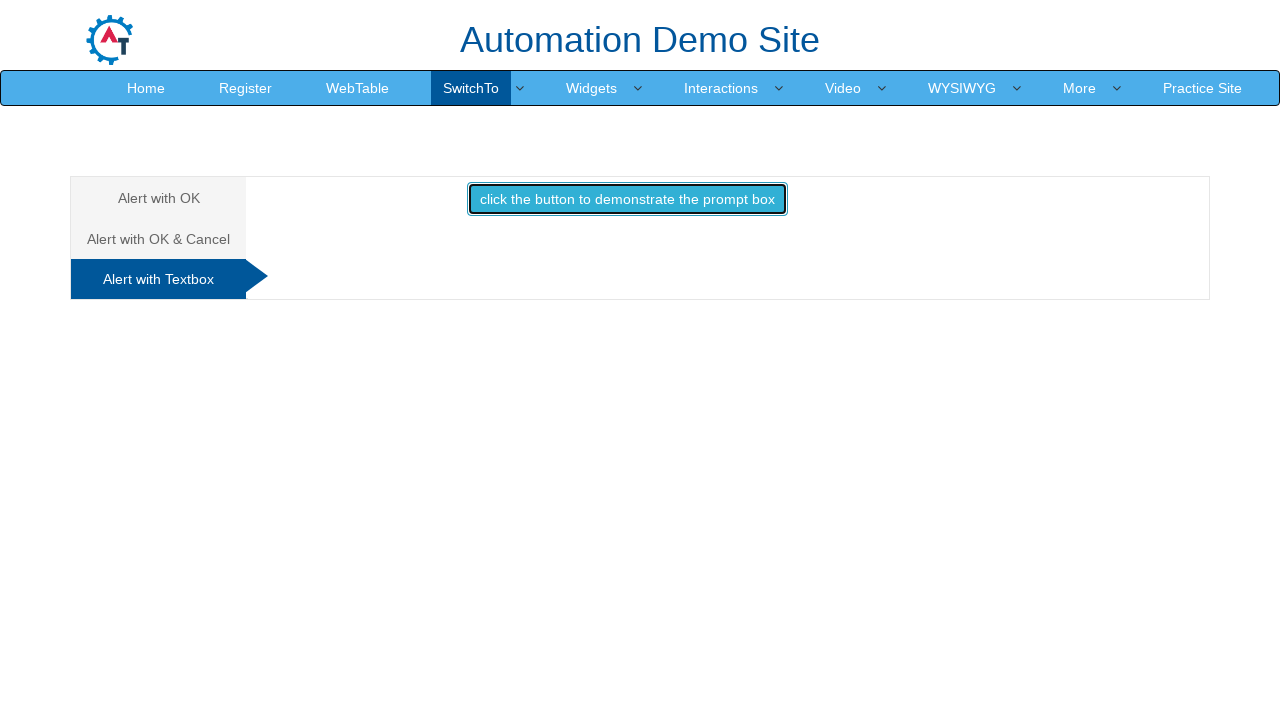

Dismissed prompt dialog
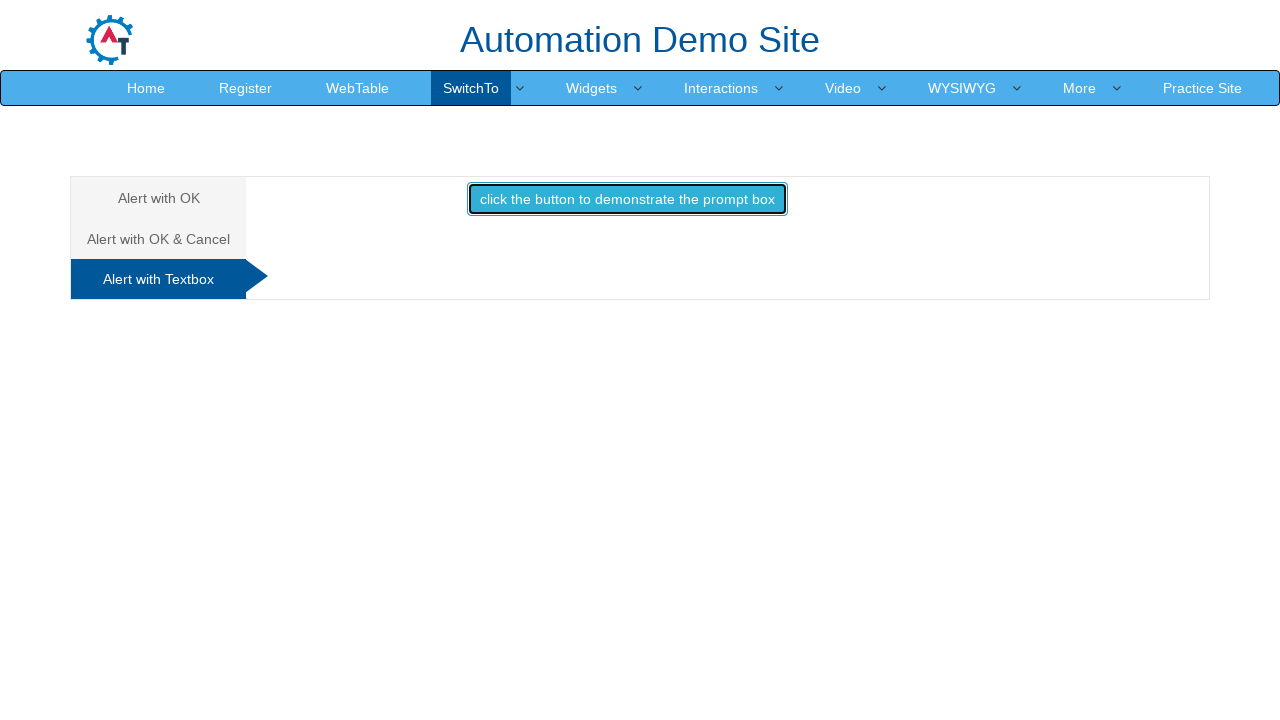

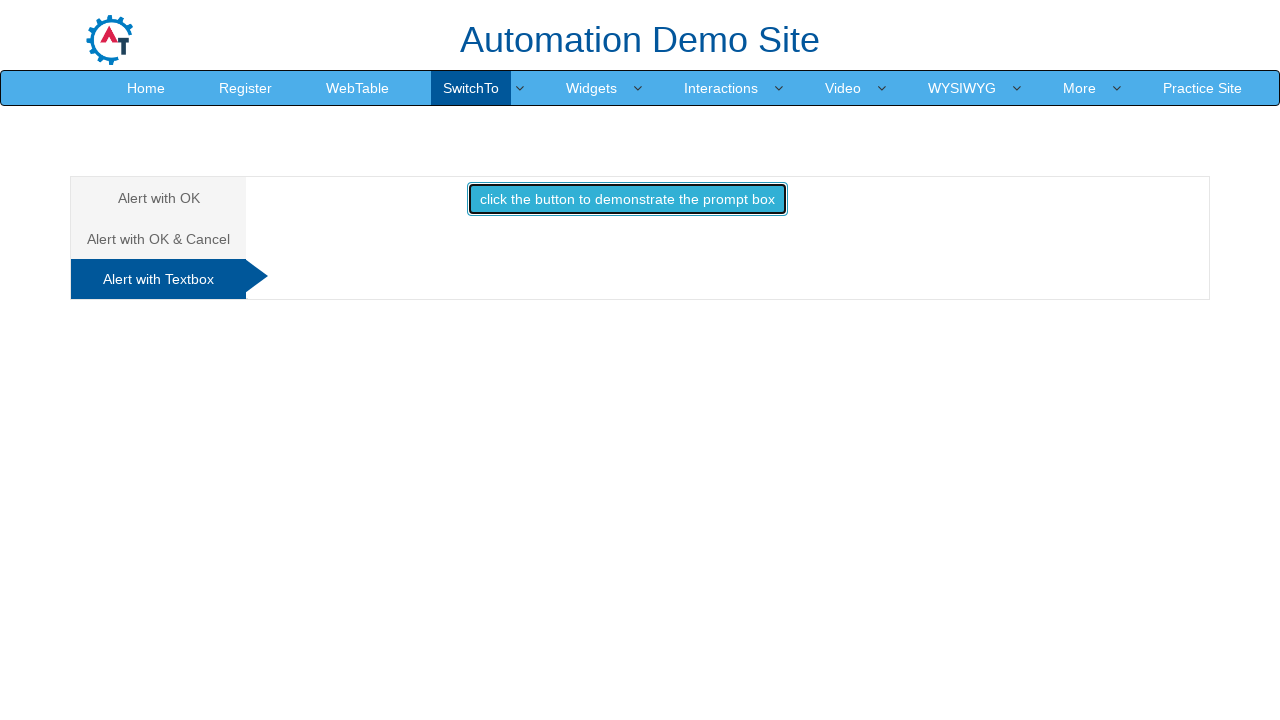